Navigates to ikman.lk marketplace, selects the Vehicles category, searches for "lancer ex", and waits for search results to load

Starting URL: https://ikman.lk/en/ads

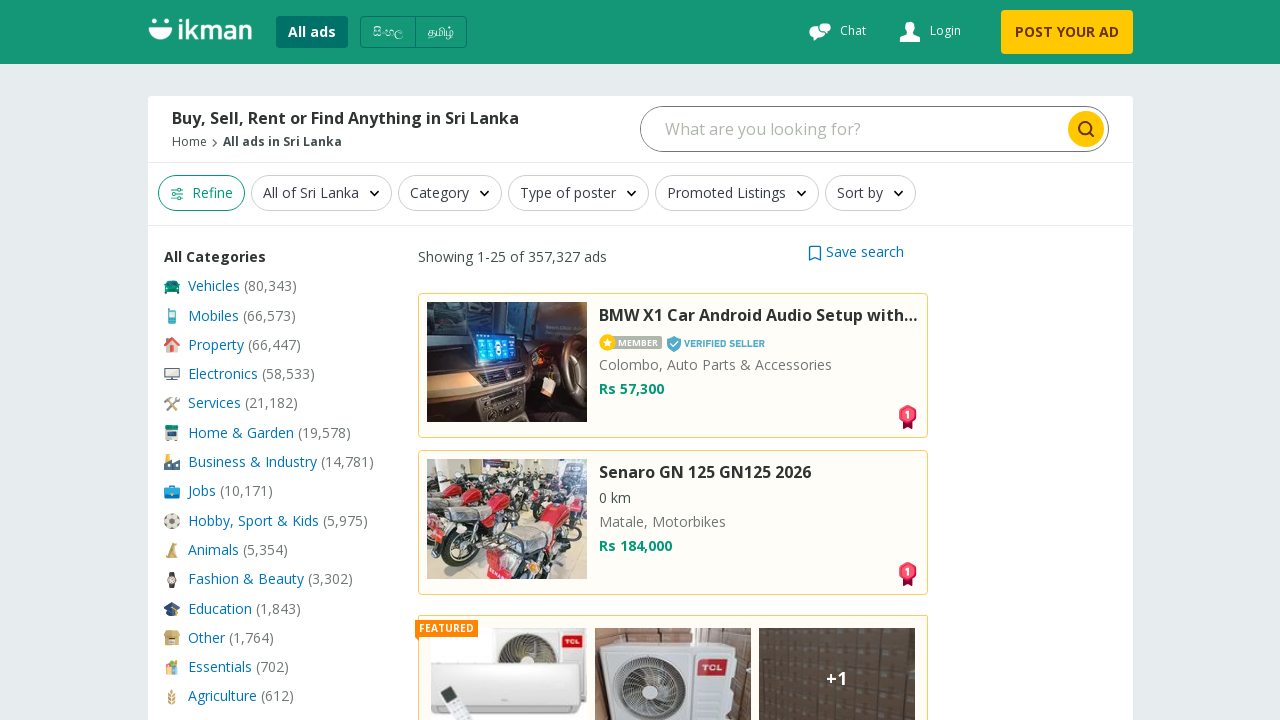

Clicked on Vehicles category at (214, 286) on xpath=//span[@class="name--1H5Tb" and text()="Vehicles"]
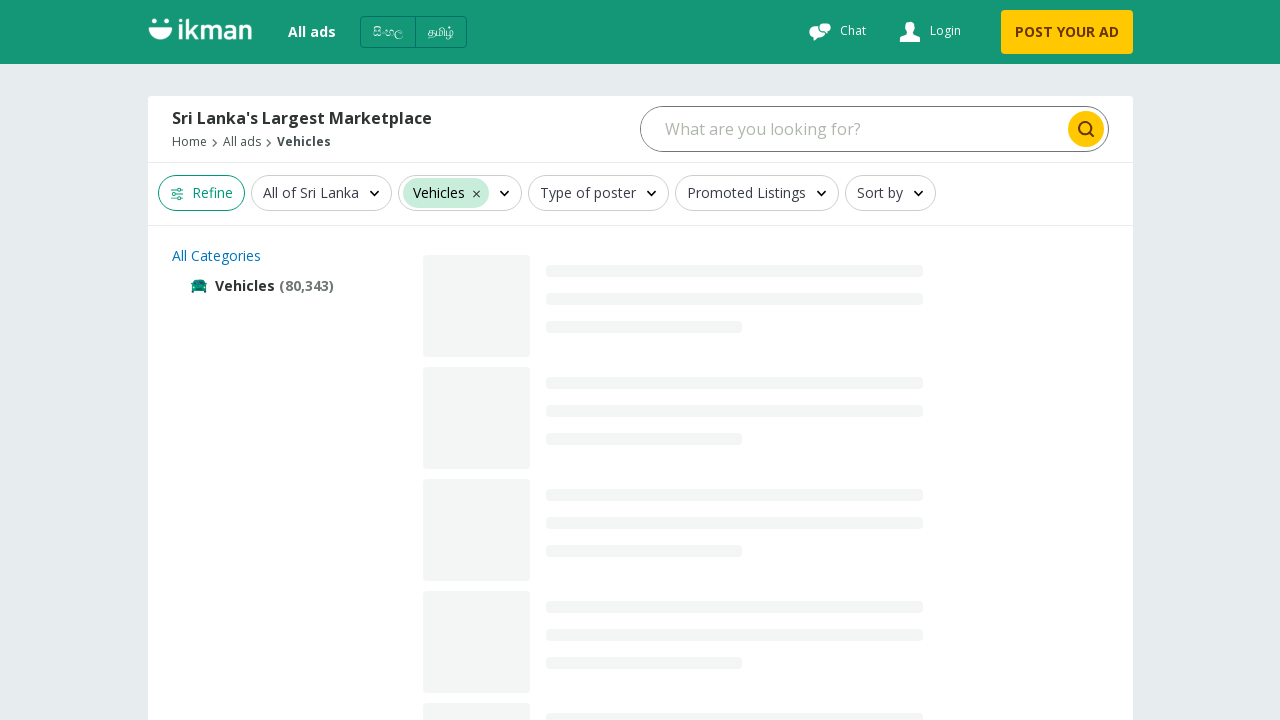

Filled search box with 'lancer ex' on //input[@name="query" and @type="search" and @class="search-input--PtfH8 serp--1
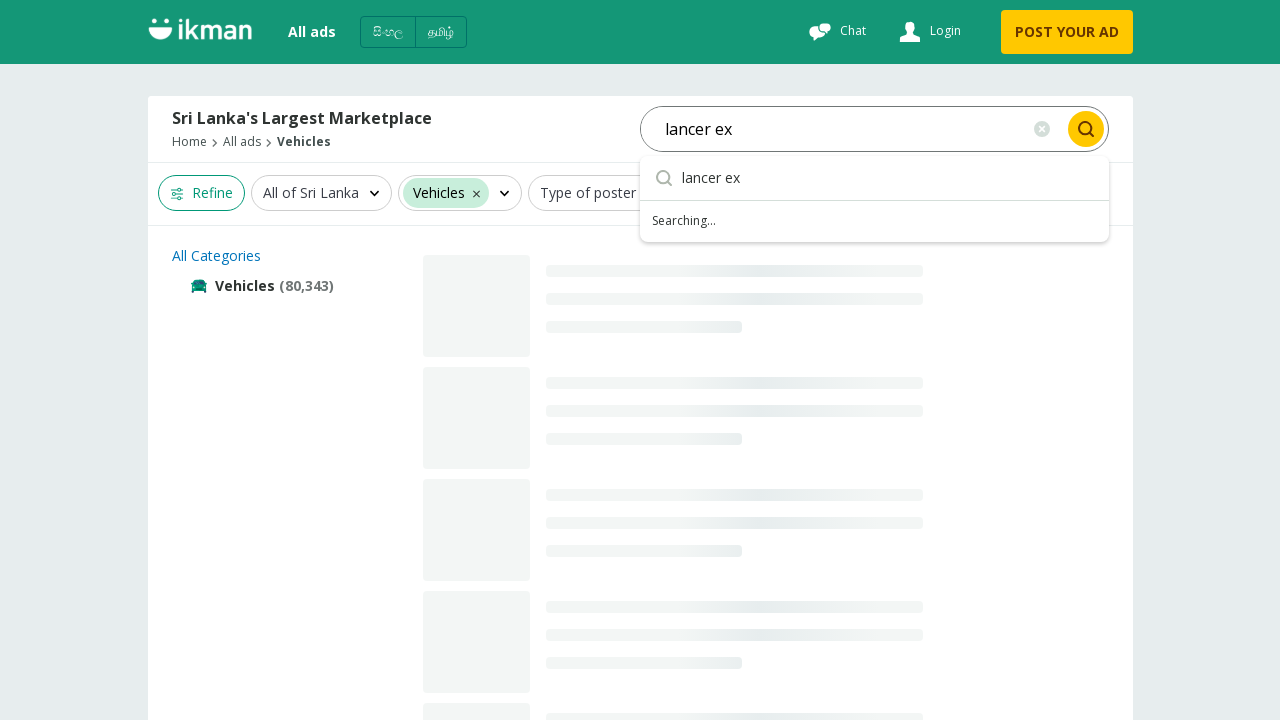

Clicked search button to search for vehicles at (1086, 129) on xpath=//button[contains(@class, "search-button--1_VmY") and @type="submit"]
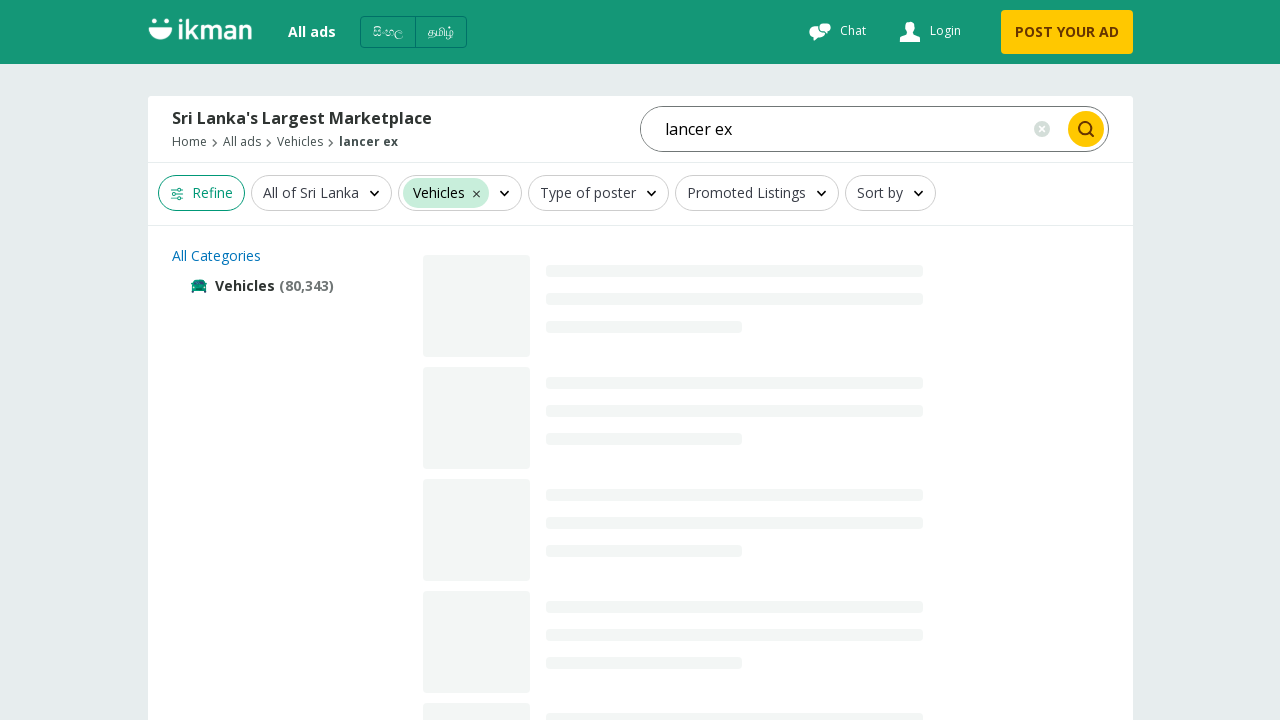

Search results loaded successfully
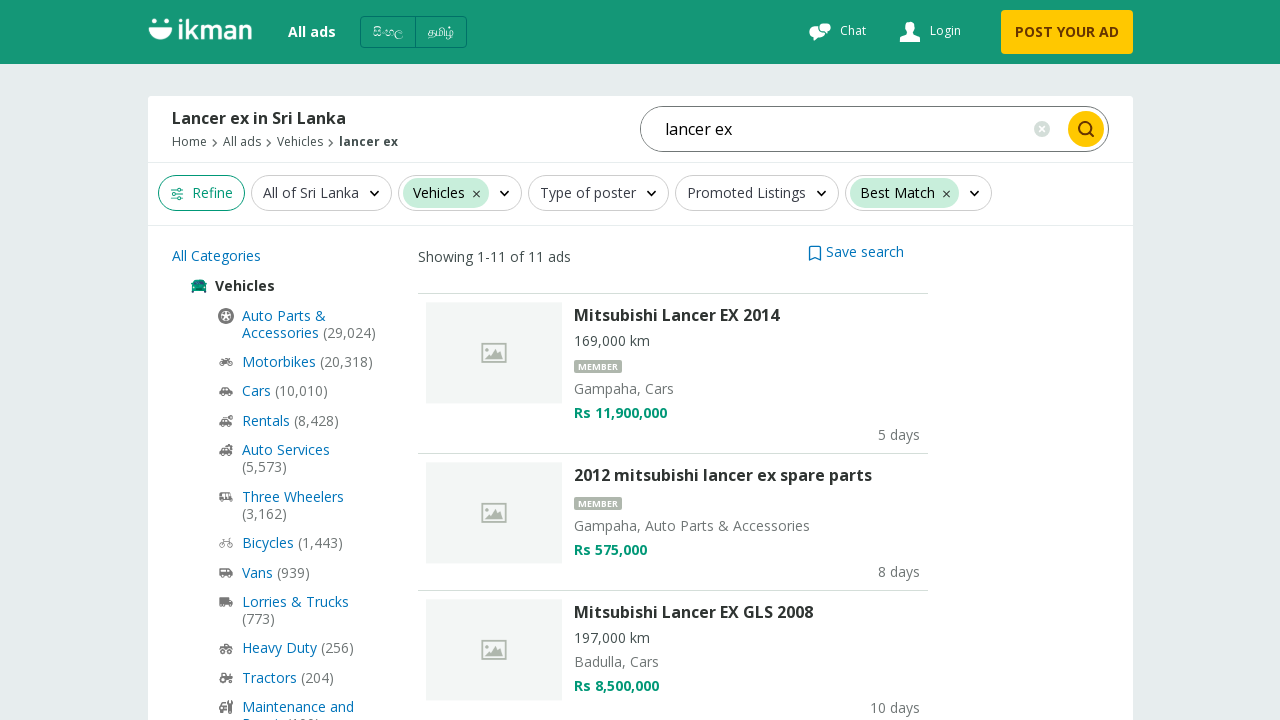

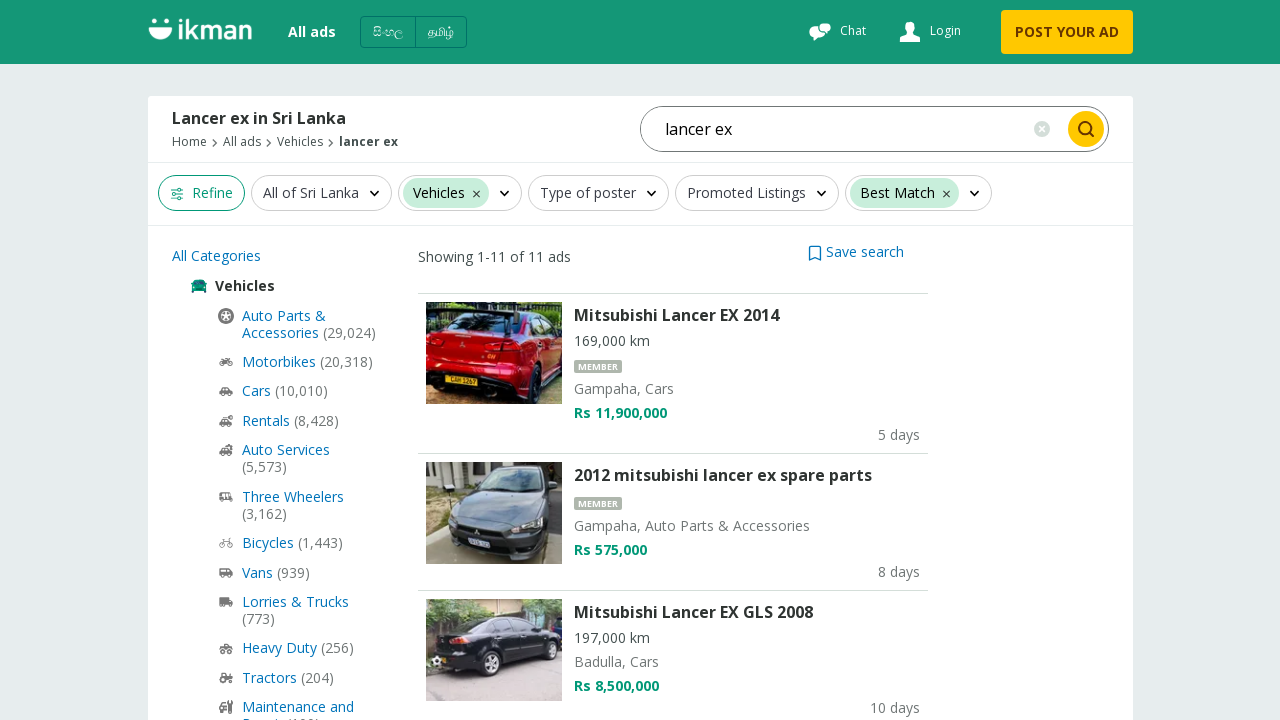